Solves a mathematical captcha by reading a value, calculating the result using a logarithmic formula, and submitting the answer along with checkbox selections

Starting URL: https://suninjuly.github.io/math.html

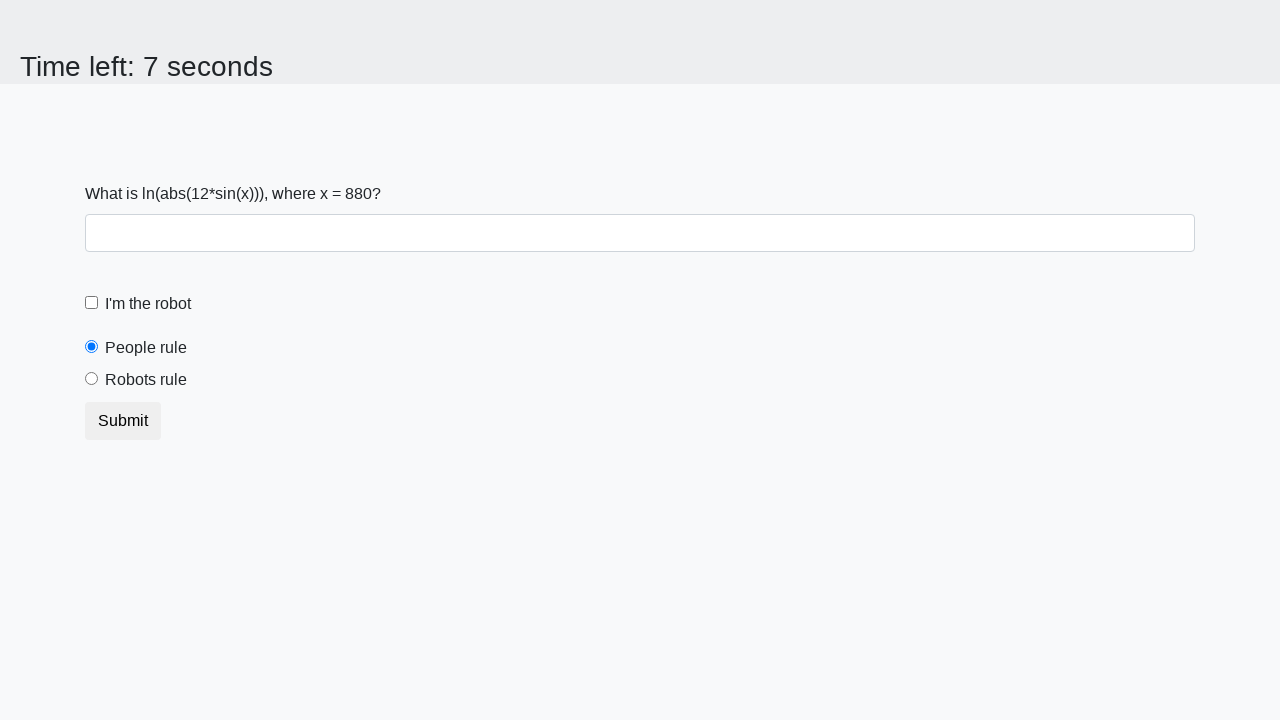

Located the input value element
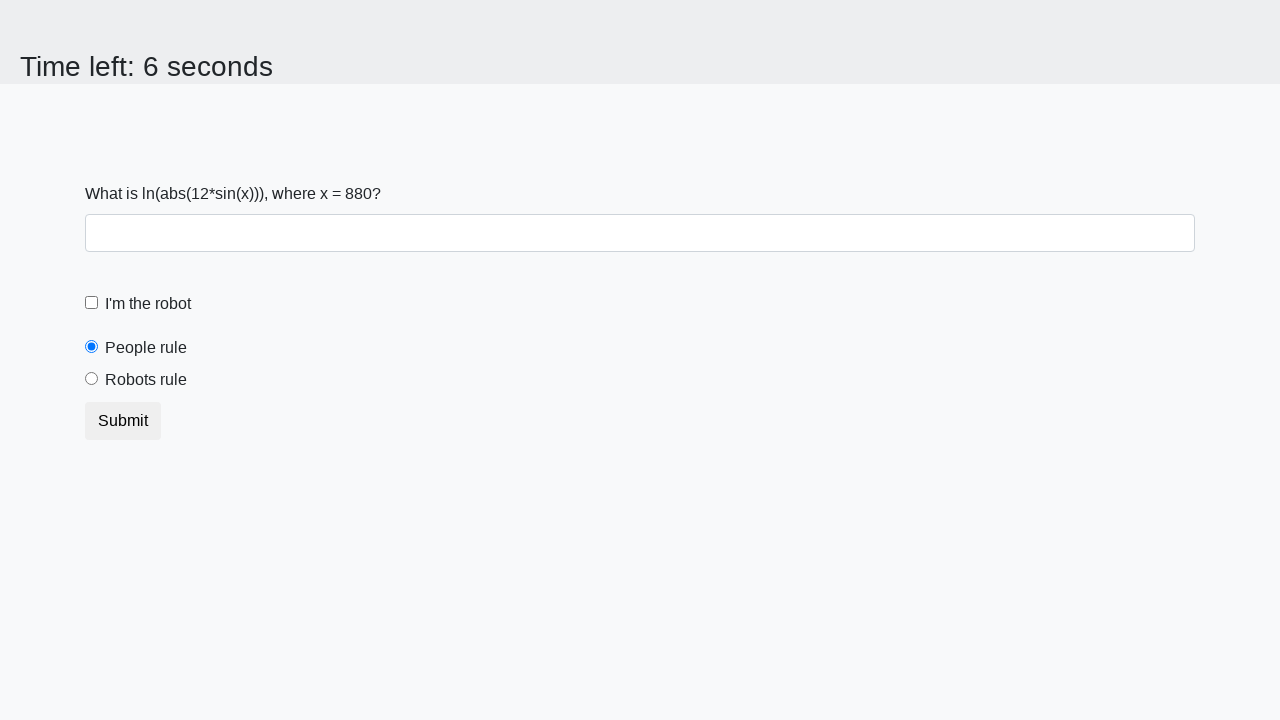

Retrieved input value from page: 880
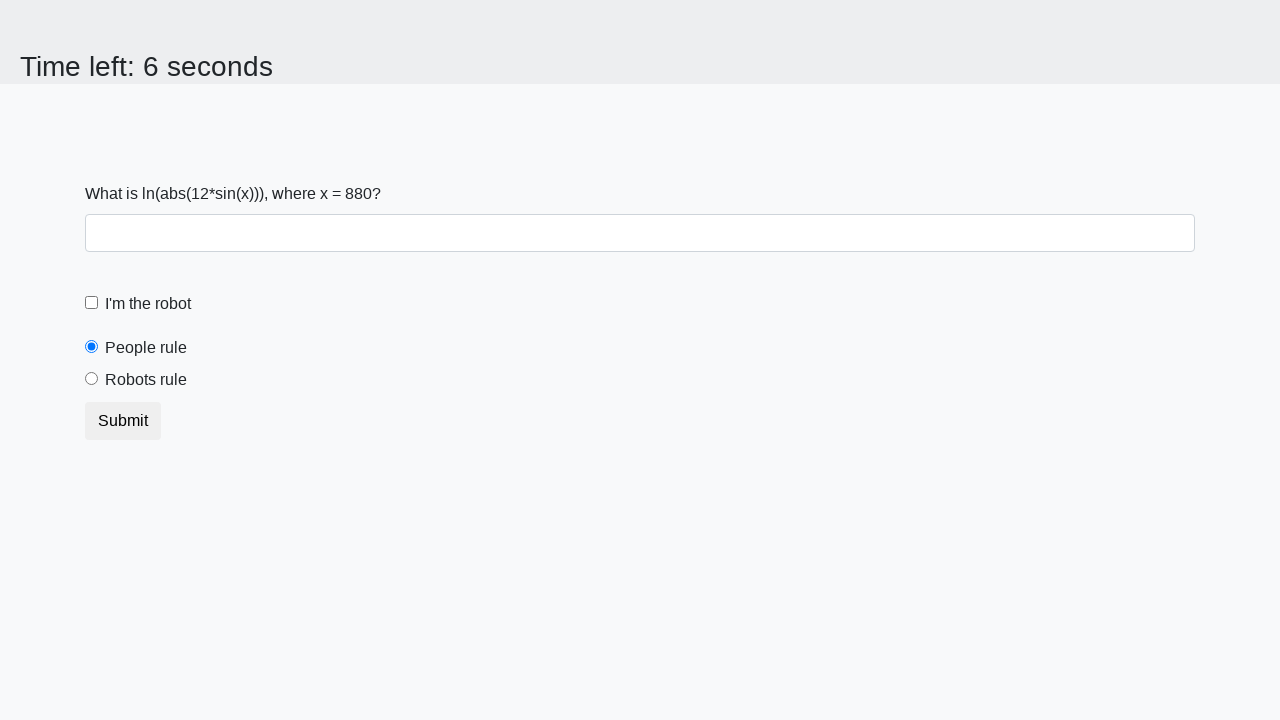

Calculated logarithmic result using formula: log(12*sin(880)) = 1.4256285448280224
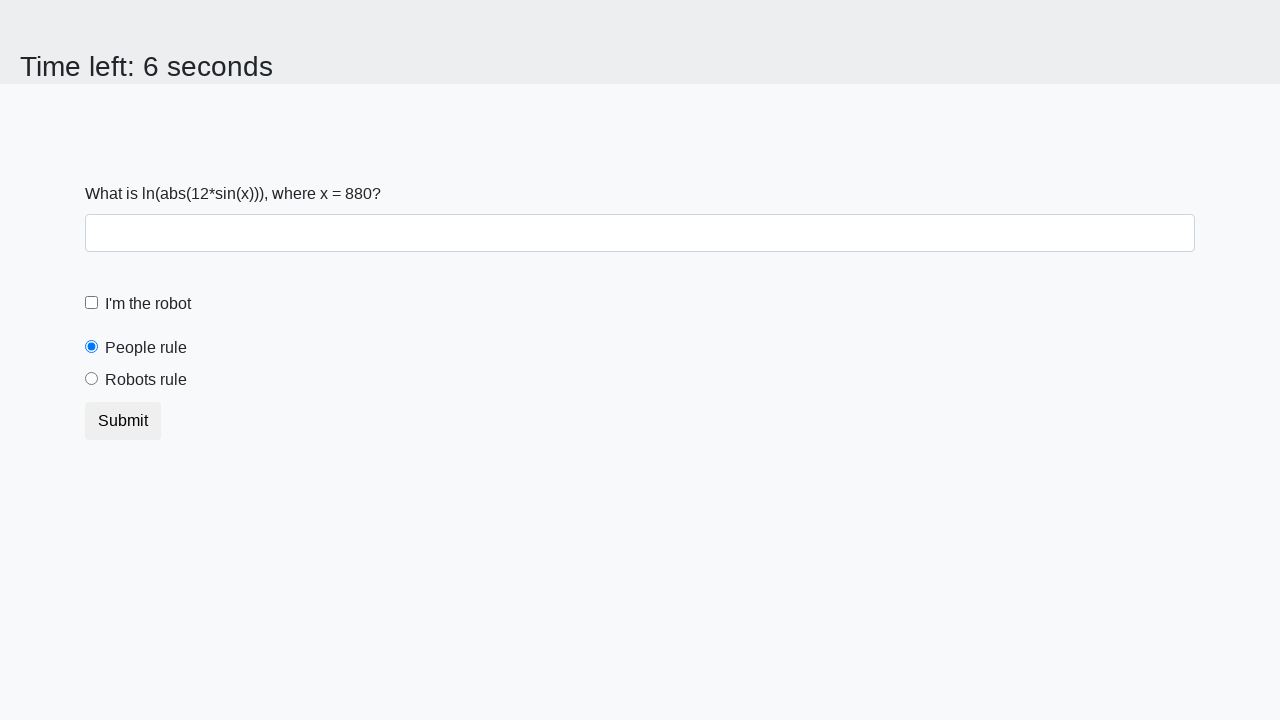

Filled answer field with calculated value: 1.4256285448280224 on #answer
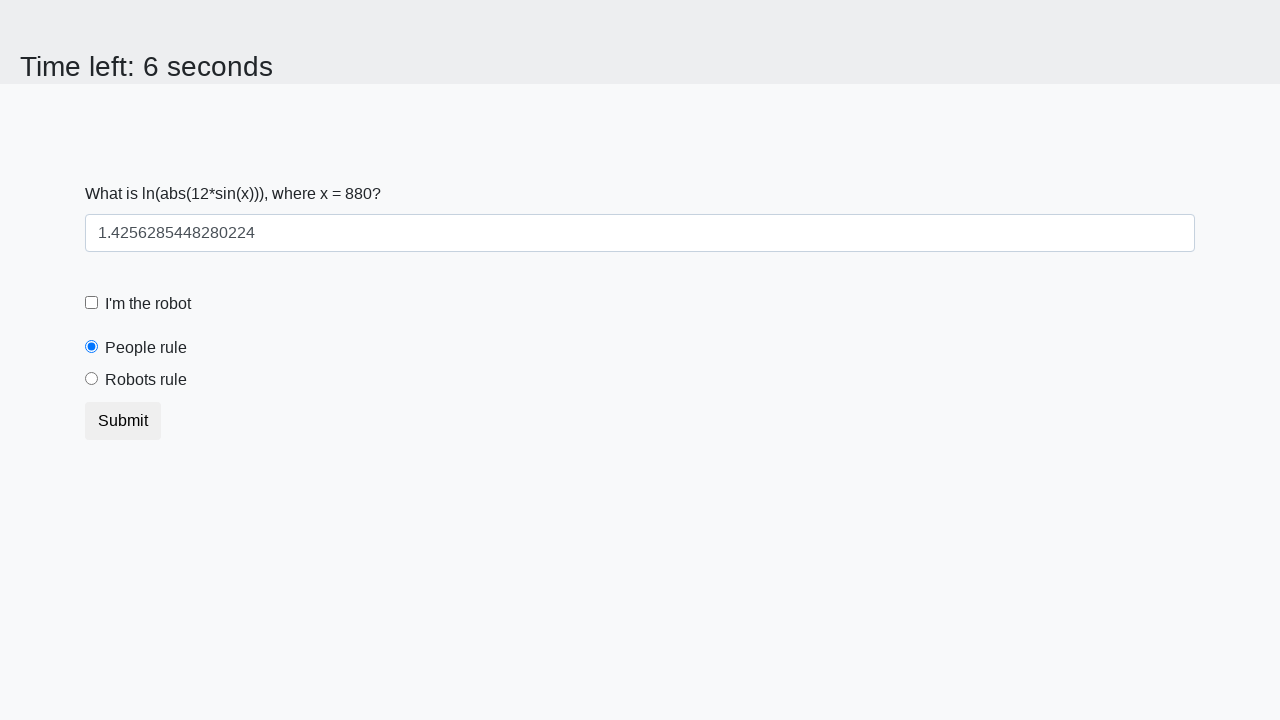

Clicked the robot checkbox at (92, 303) on #robotCheckbox
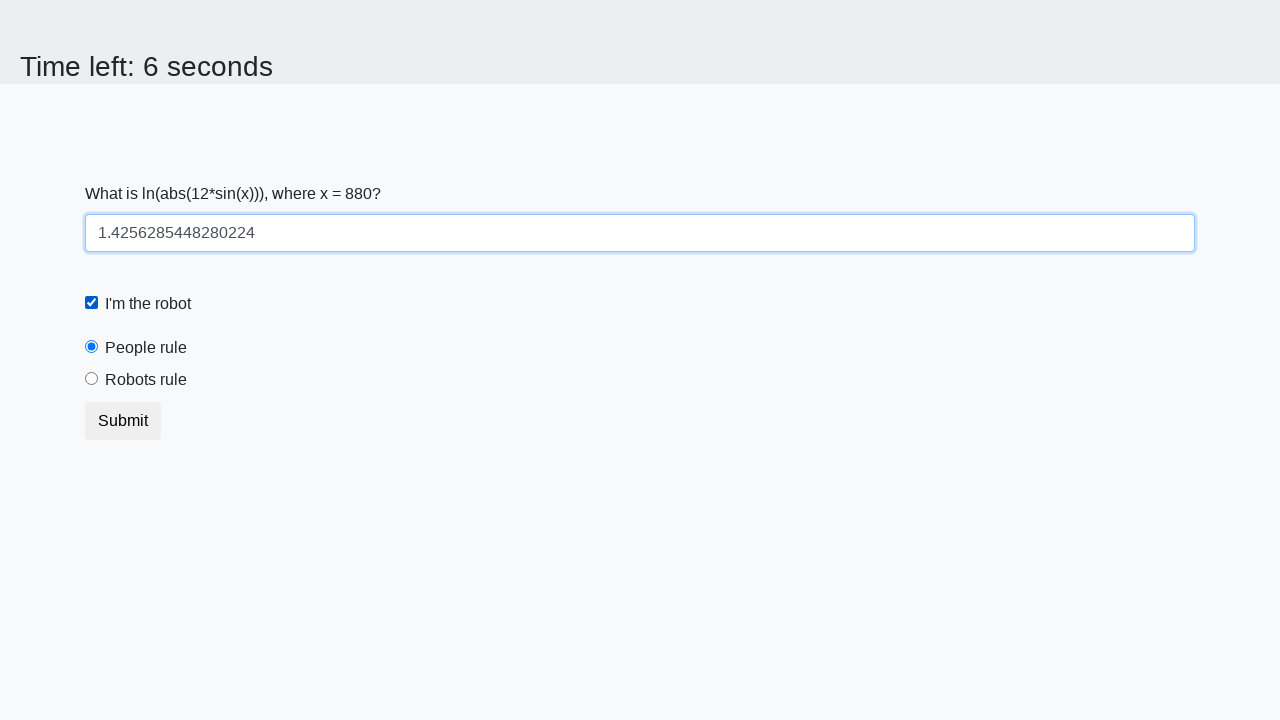

Selected the robots rule radio button at (92, 379) on #robotsRule
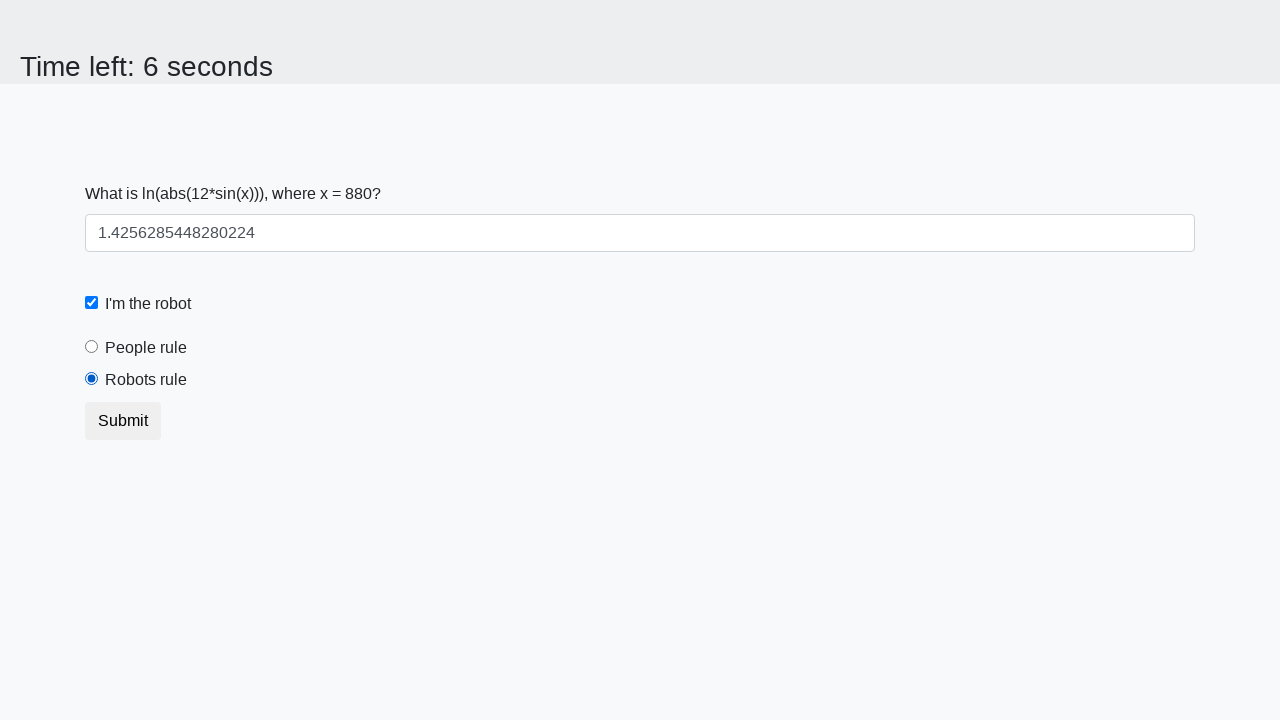

Clicked submit button to submit the form at (123, 421) on .btn-default
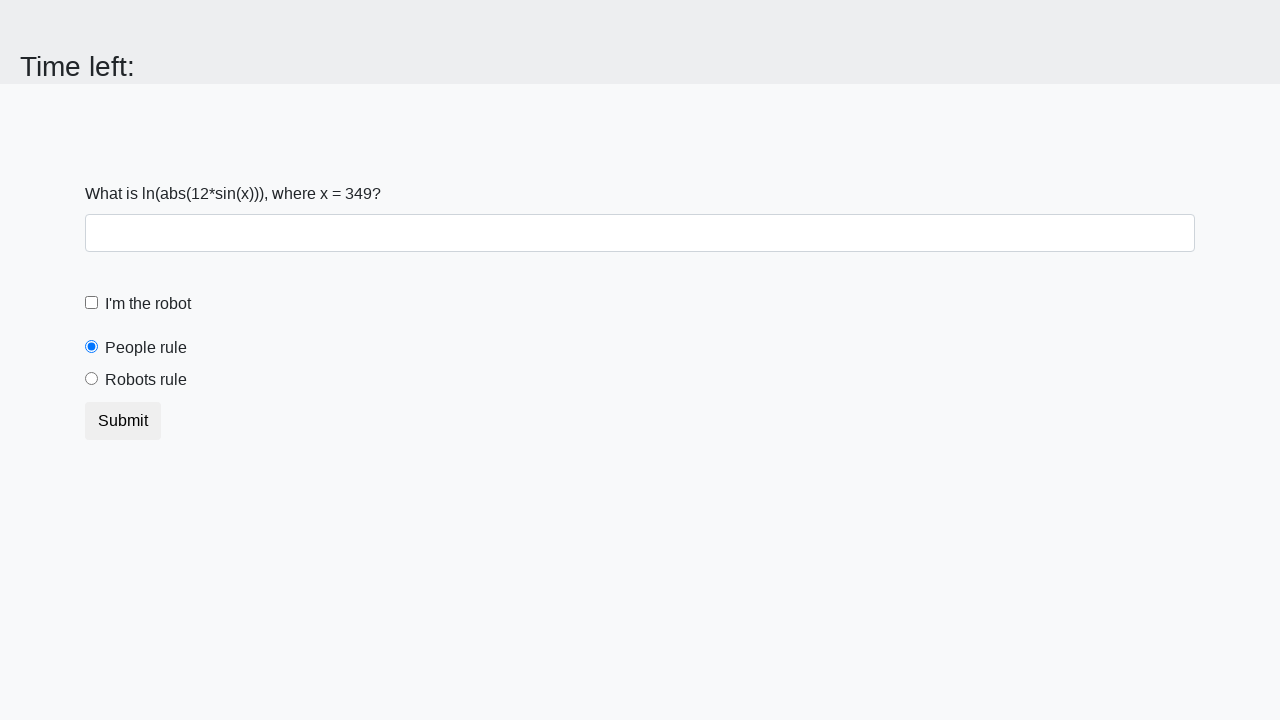

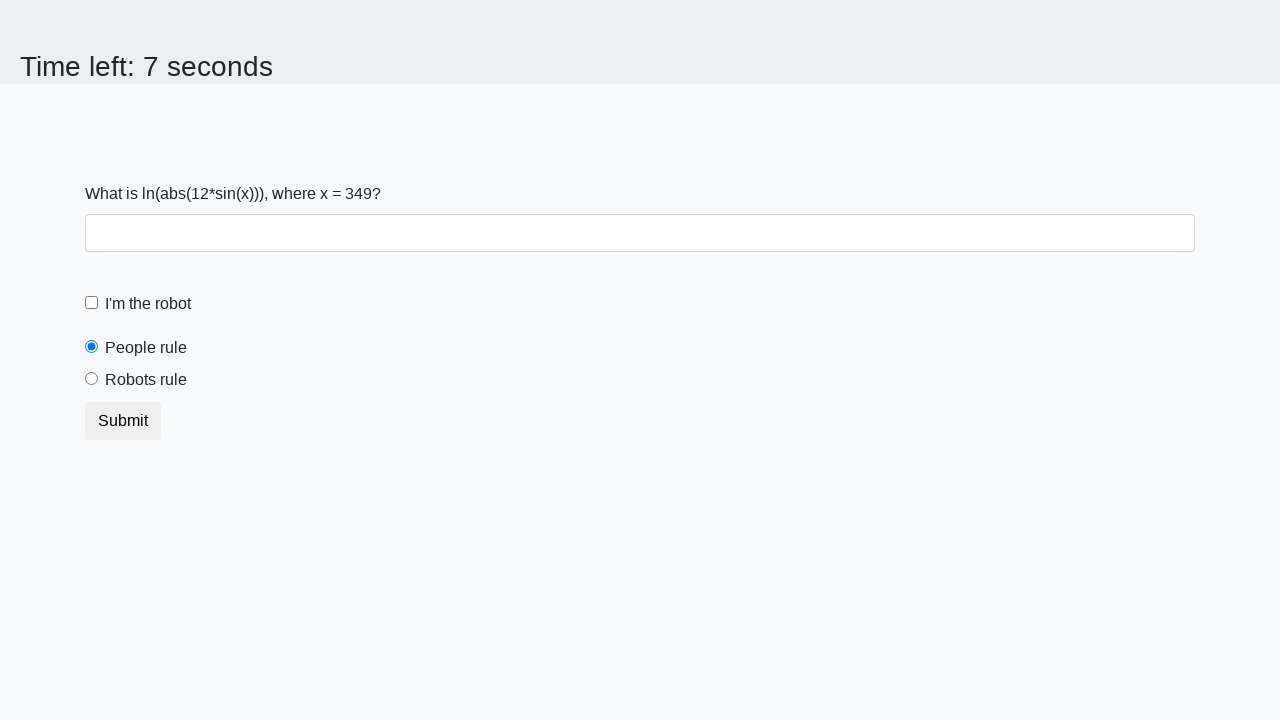